Tests opting out of A/B tests by adding an opt-out cookie on the main page before navigating to the A/B test page, then verifying the opted-out state.

Starting URL: http://the-internet.herokuapp.com

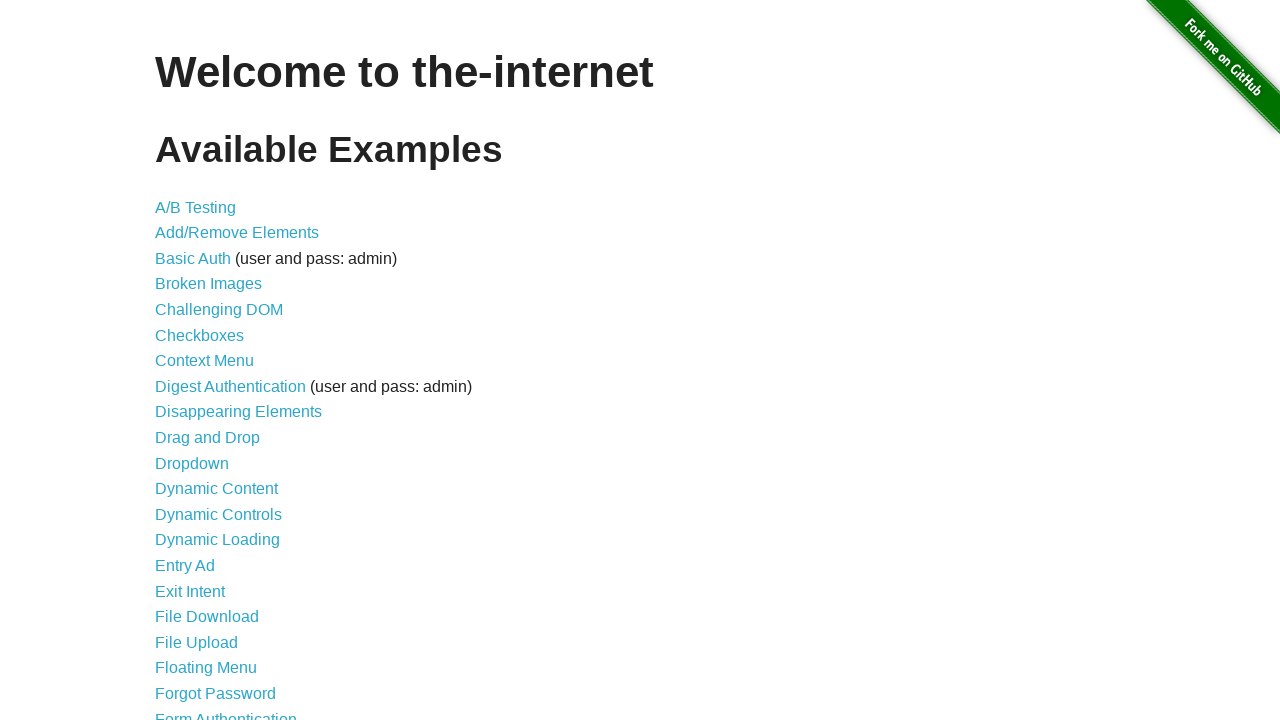

Added optimizelyOptOut cookie to main page
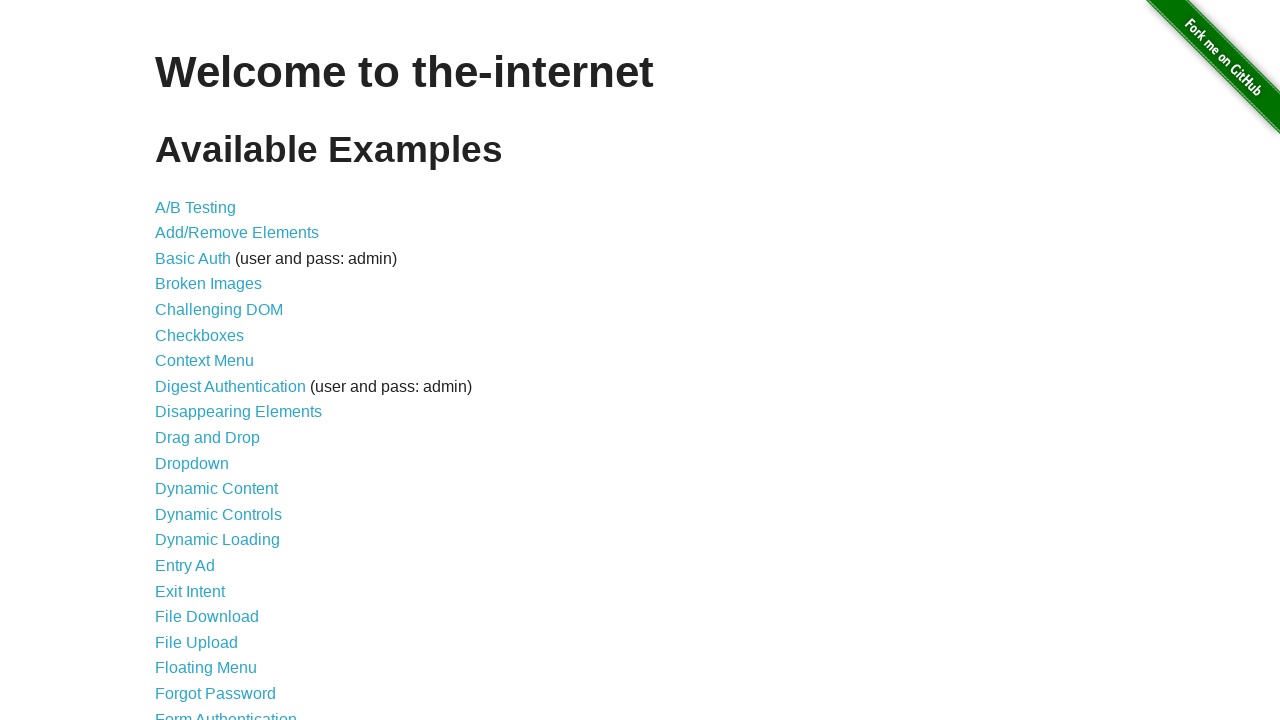

Navigated to A/B test page
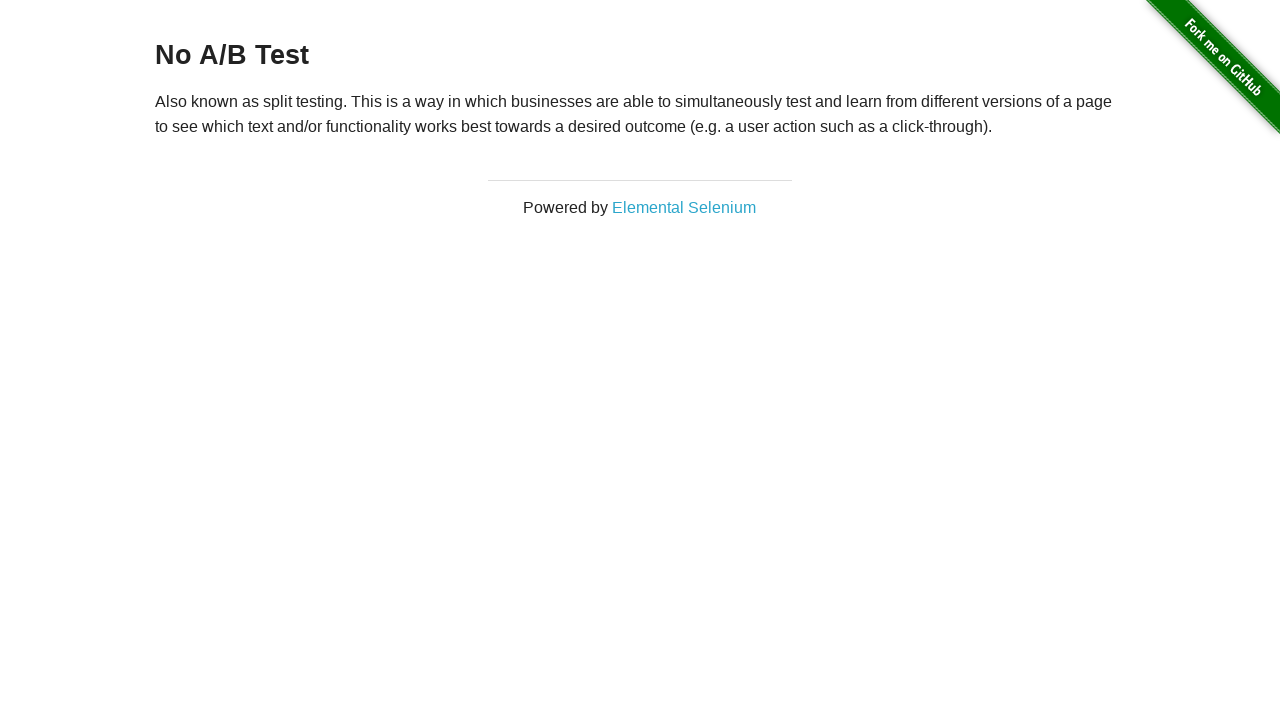

Retrieved heading text from page
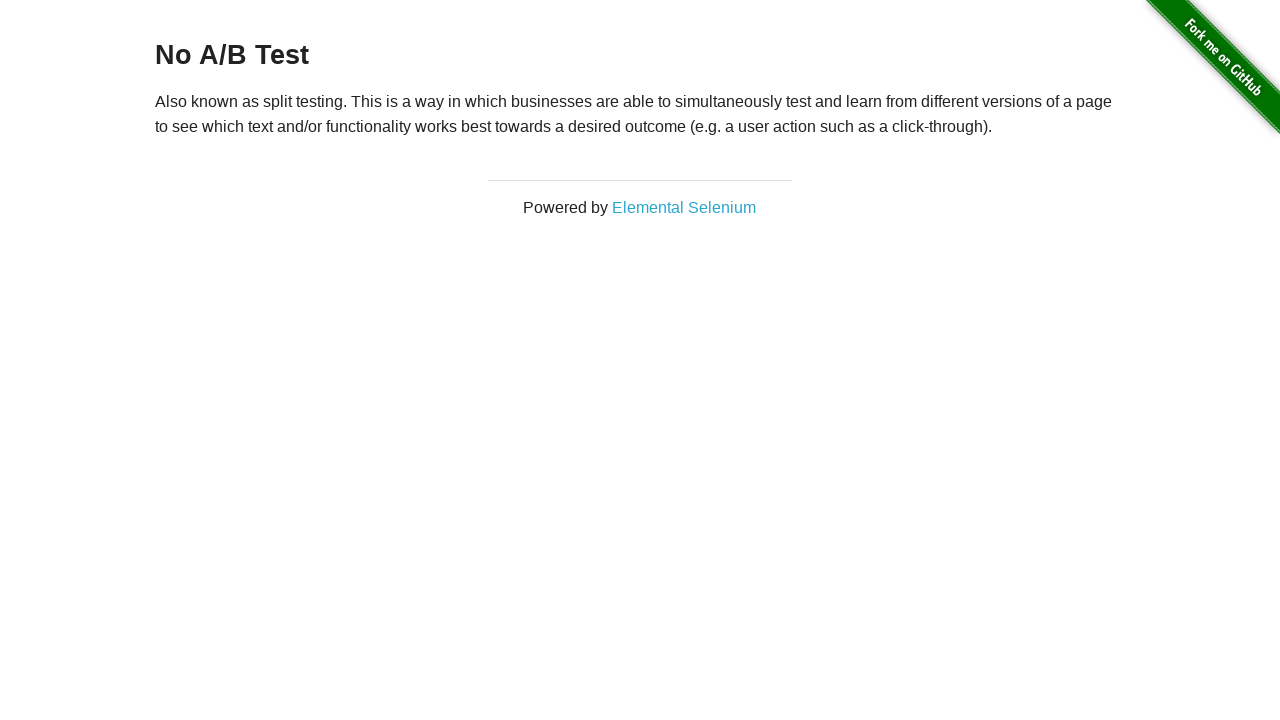

Verified opted-out state: heading shows 'No A/B Test'
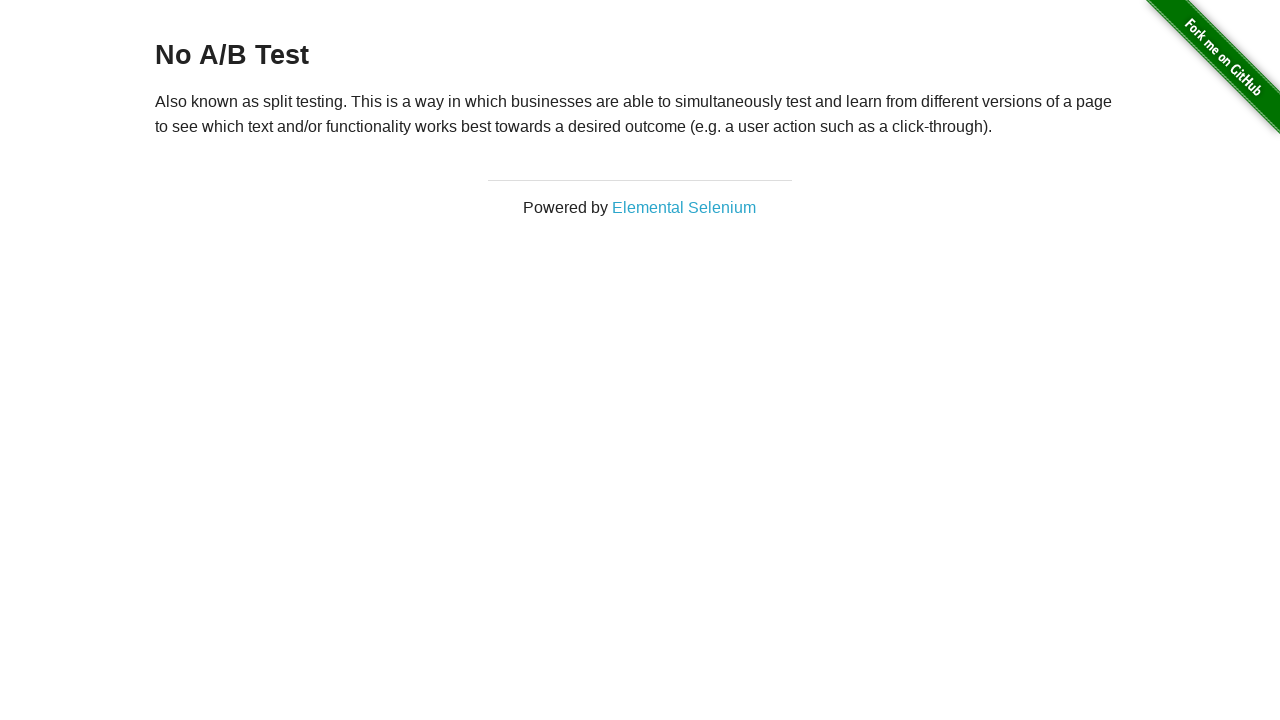

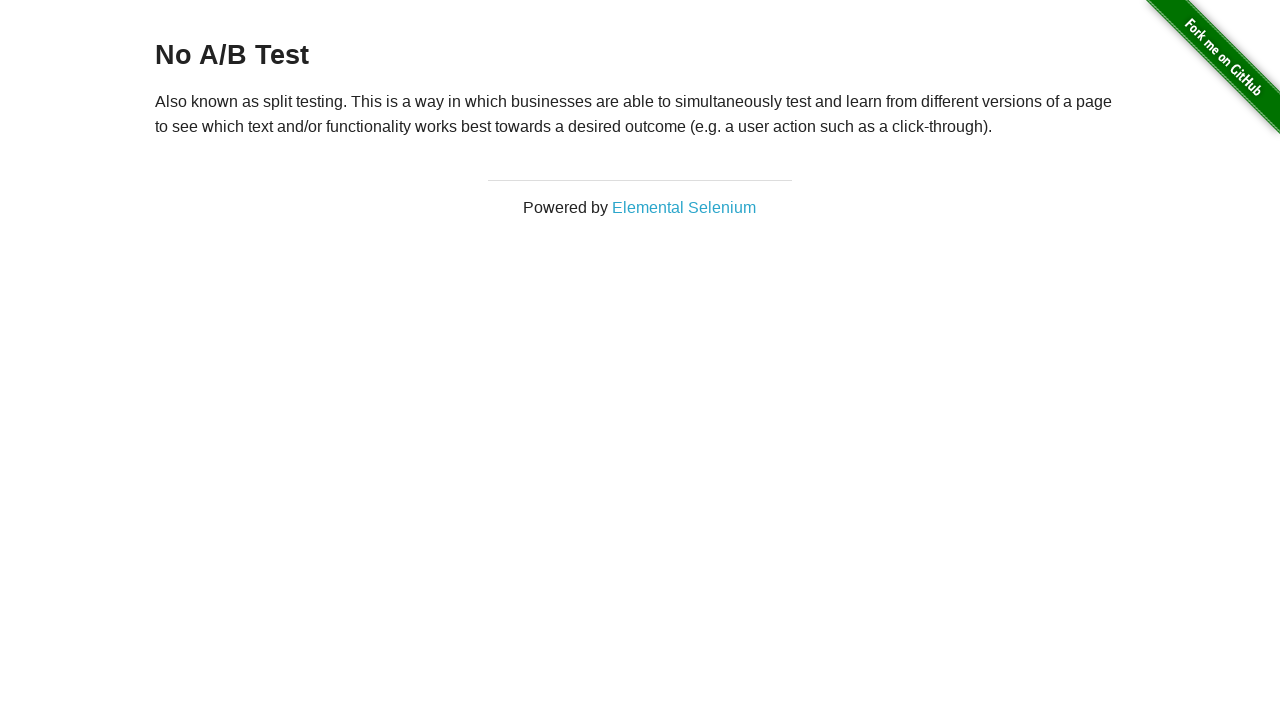